Tests that new todo items are appended to the bottom of the list

Starting URL: https://demo.playwright.dev/todomvc

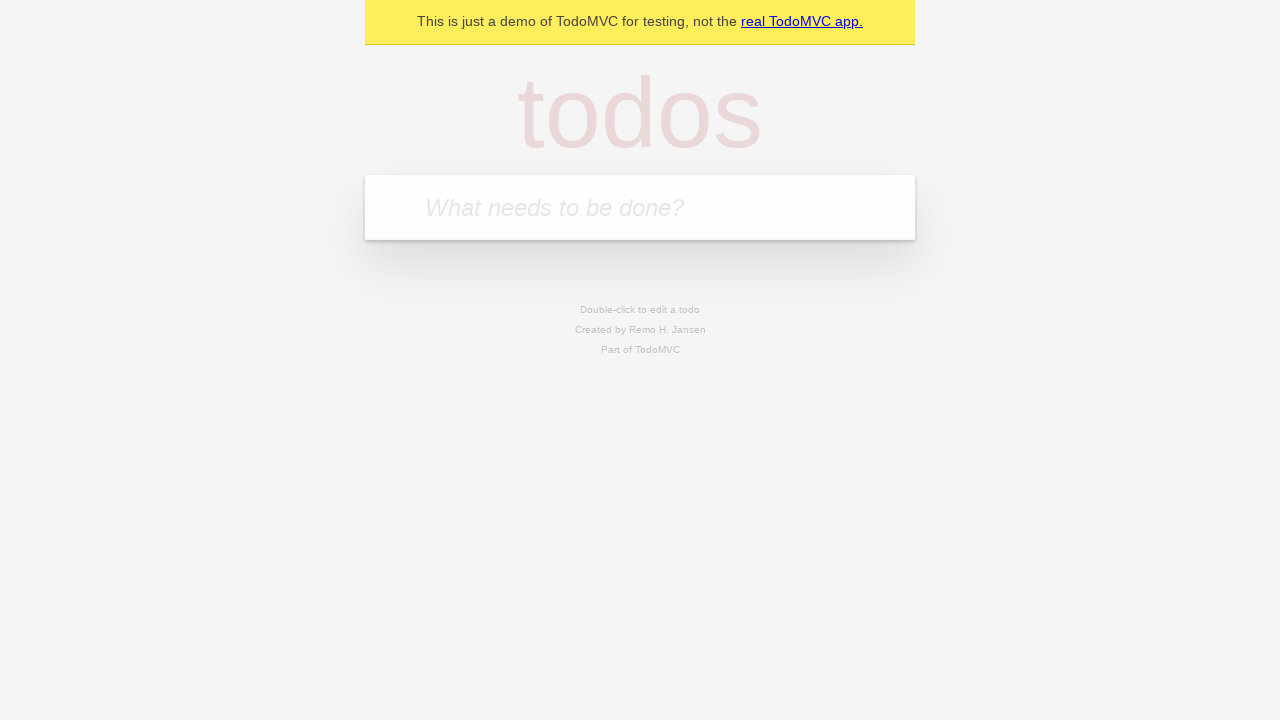

Filled todo input with 'buy some cheese' on internal:attr=[placeholder="What needs to be done?"i]
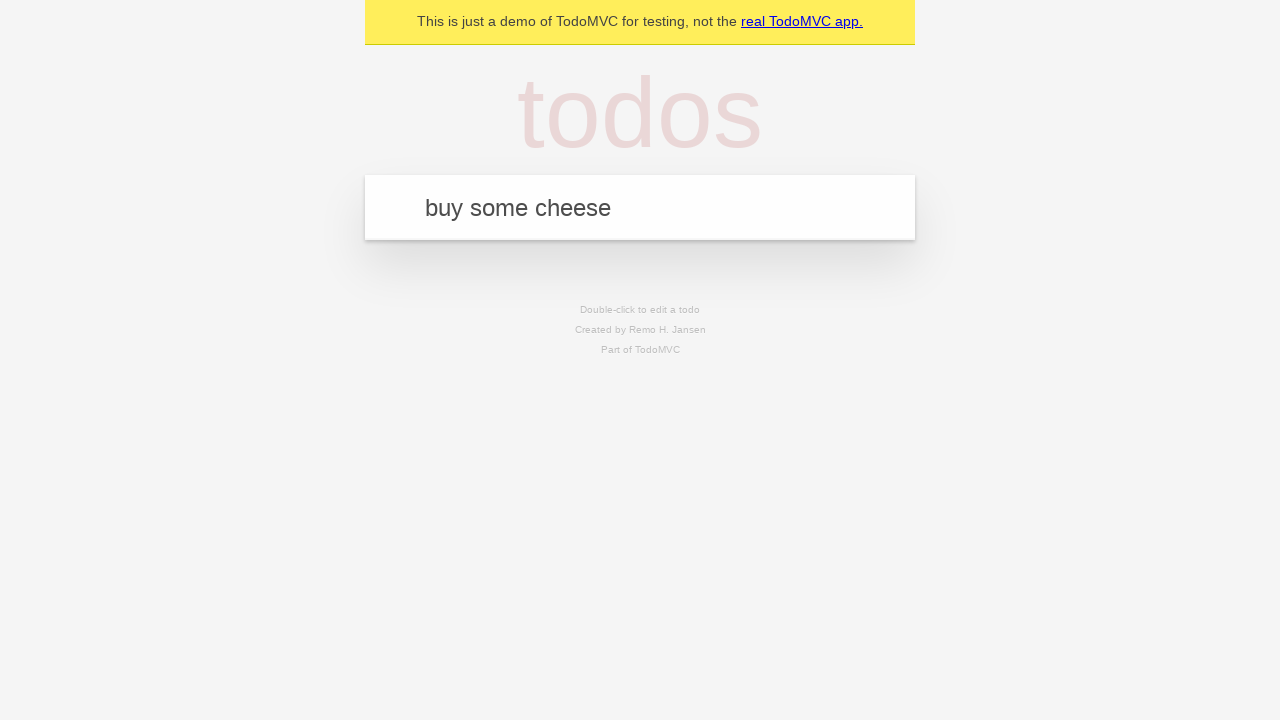

Pressed Enter to add todo 'buy some cheese' on internal:attr=[placeholder="What needs to be done?"i]
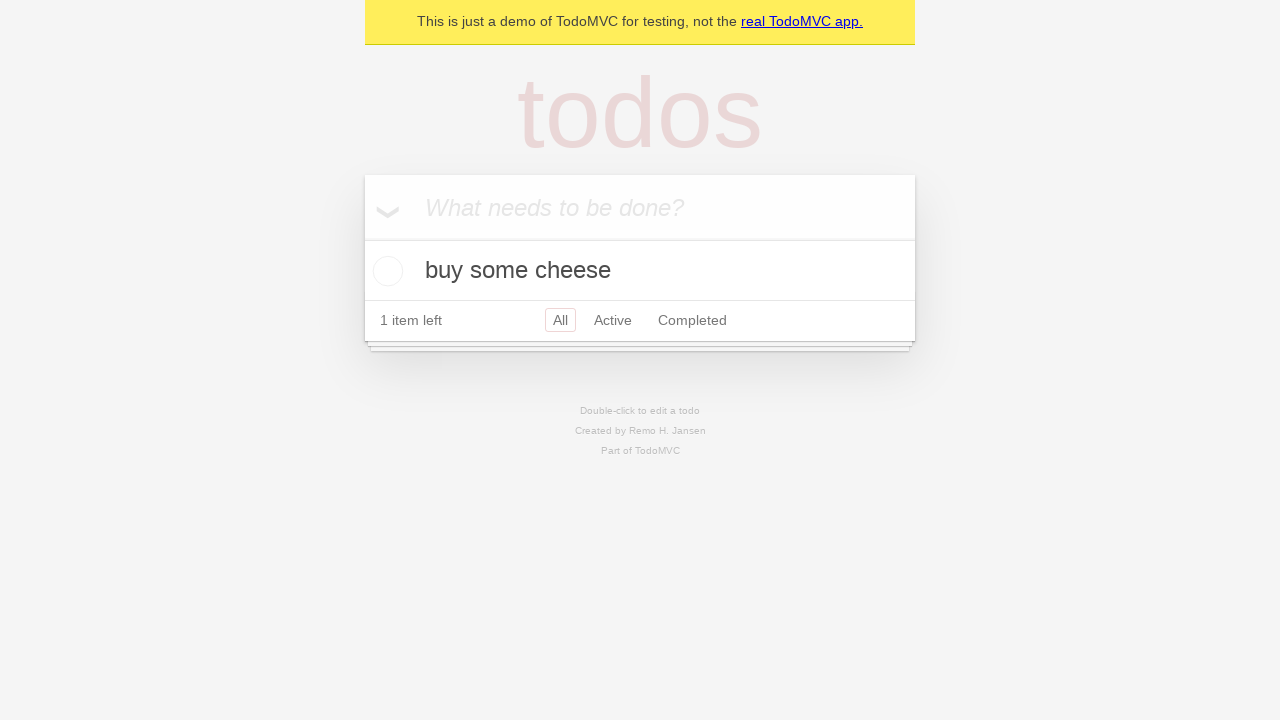

Filled todo input with 'feed the cat' on internal:attr=[placeholder="What needs to be done?"i]
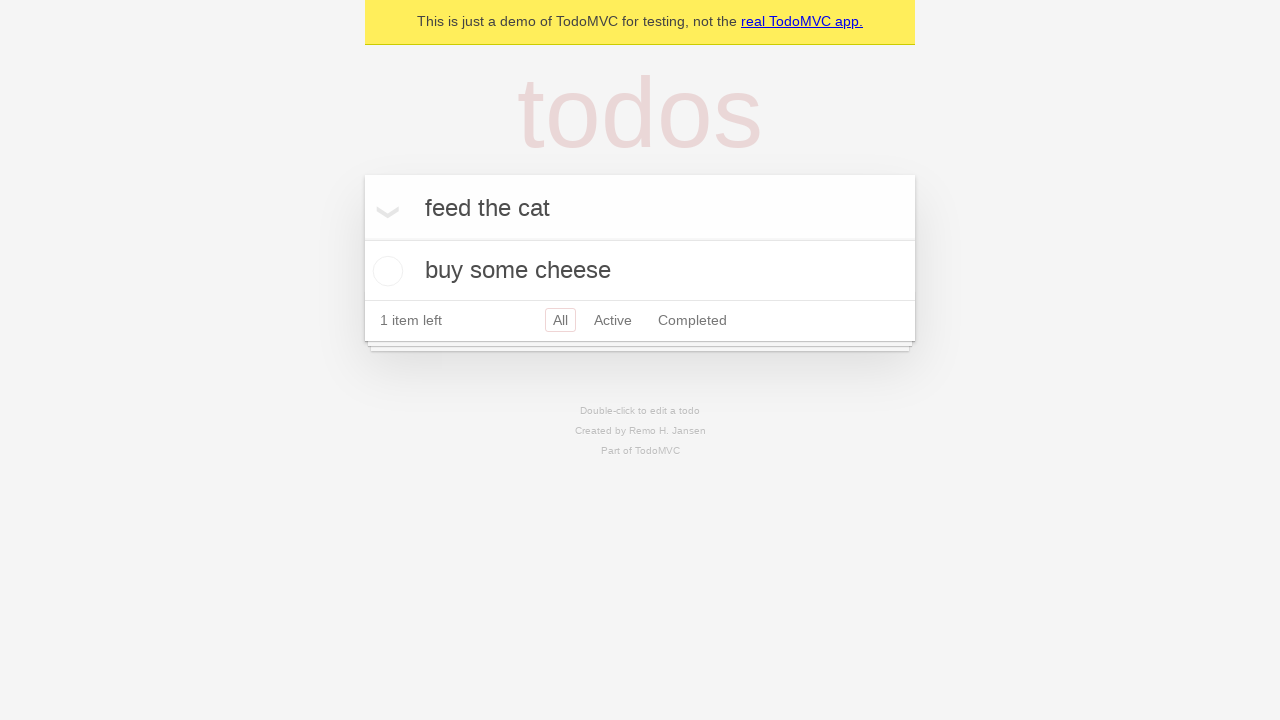

Pressed Enter to add todo 'feed the cat' on internal:attr=[placeholder="What needs to be done?"i]
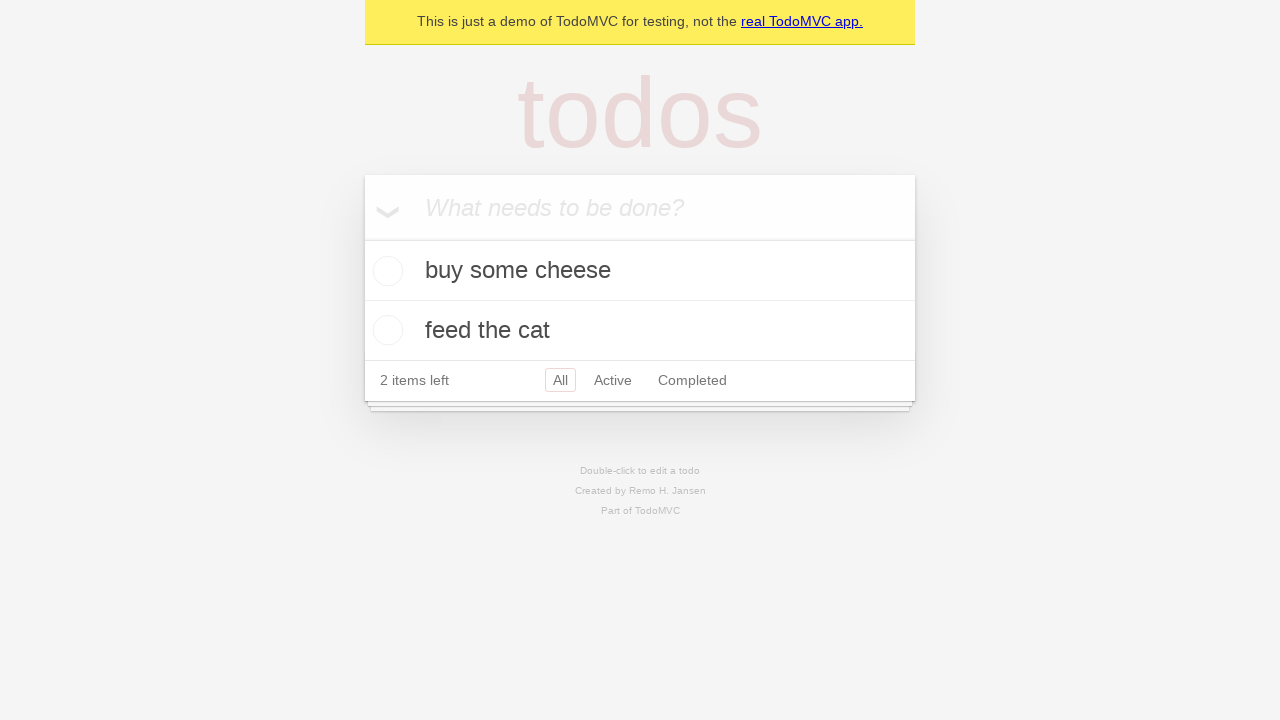

Filled todo input with 'book a doctors appointment' on internal:attr=[placeholder="What needs to be done?"i]
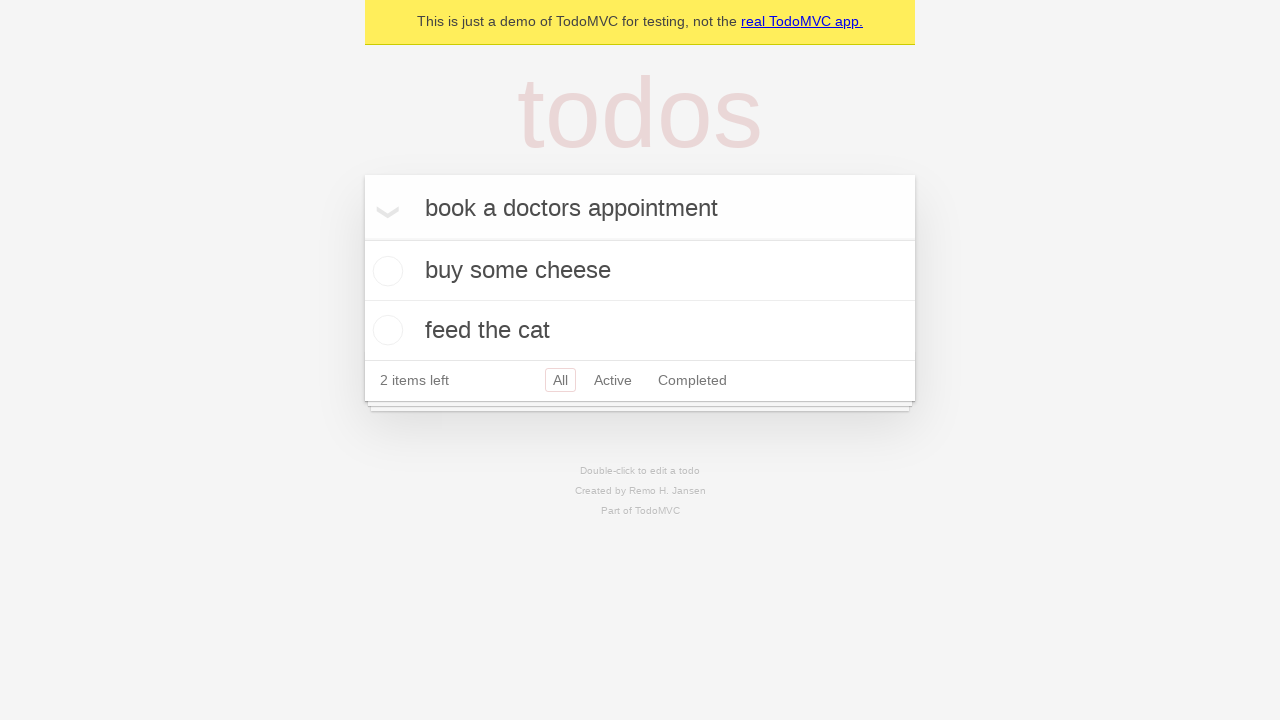

Pressed Enter to add todo 'book a doctors appointment' on internal:attr=[placeholder="What needs to be done?"i]
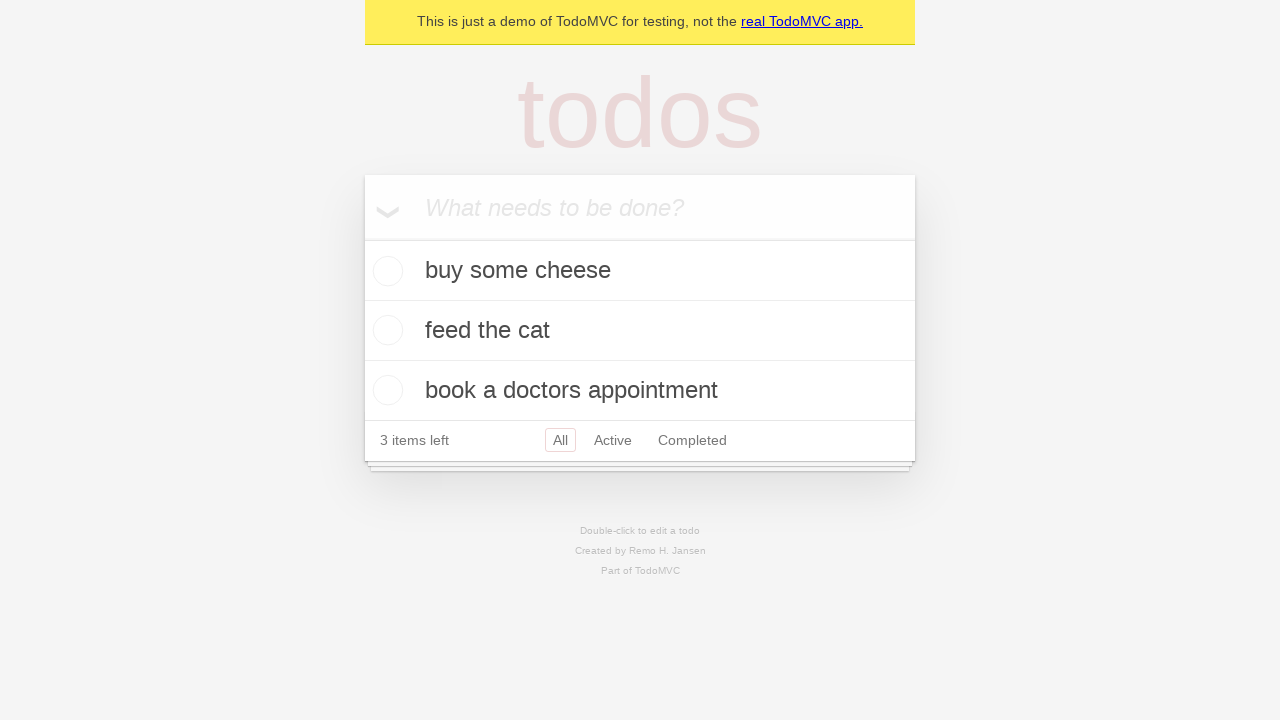

Verified that 3 items are shown in the todo list
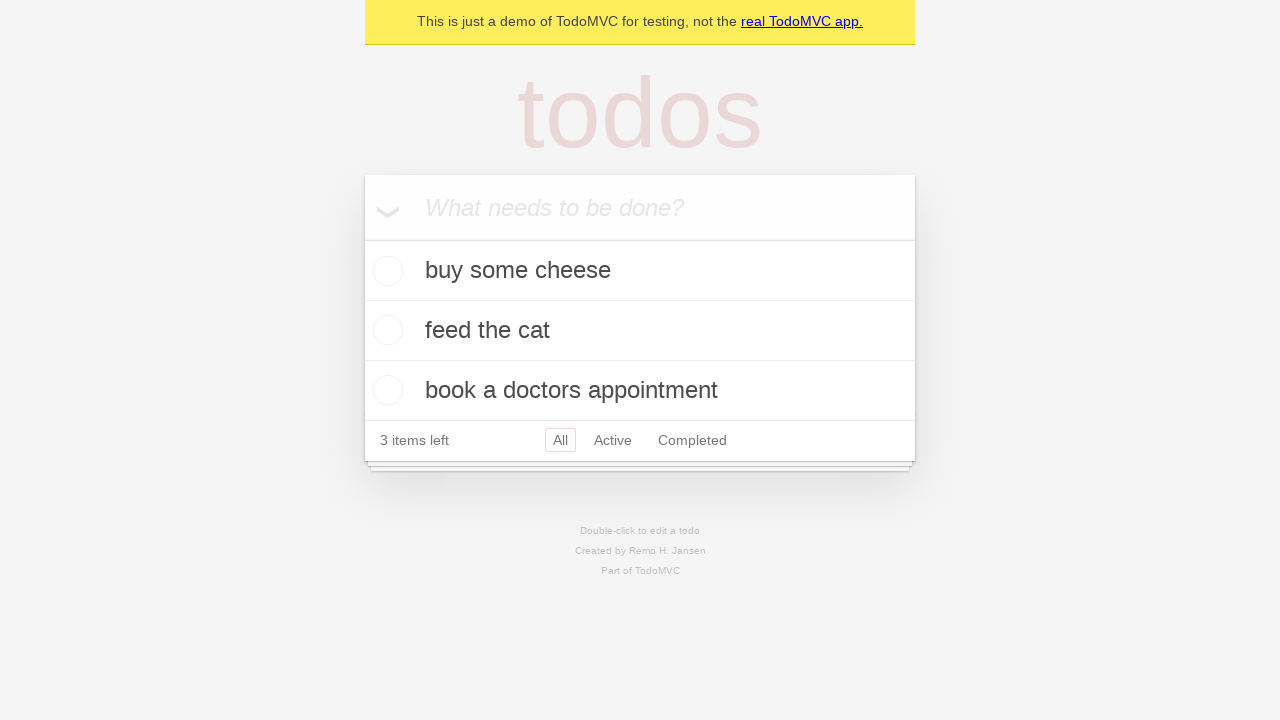

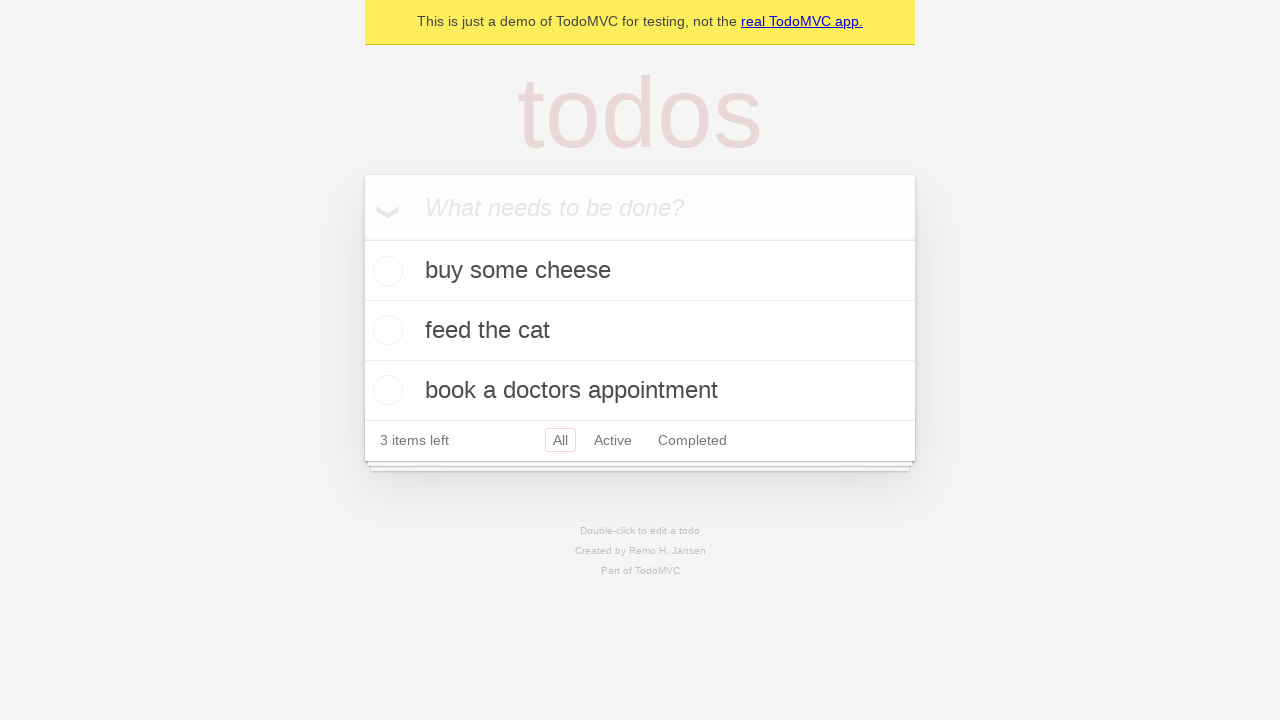